Navigates to a login practice page and retrieves the page title for verification.

Starting URL: https://rahulshettyacademy.com/loginpagePractise/

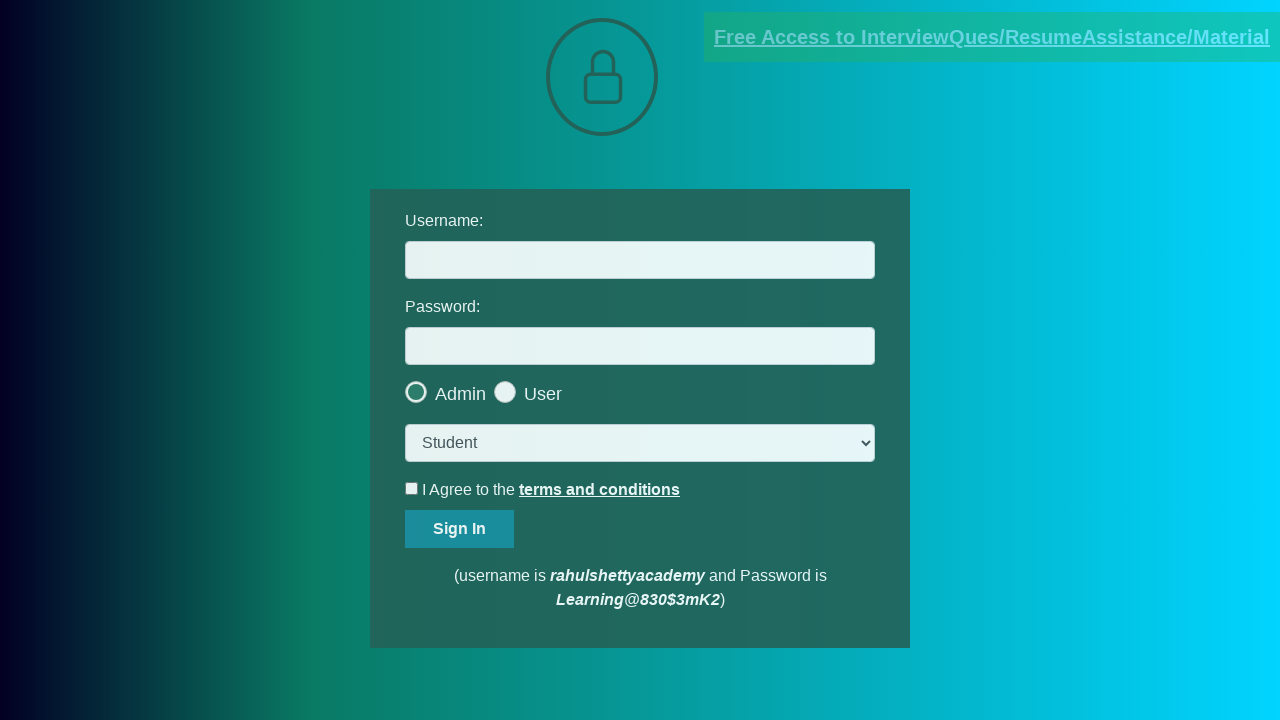

Retrieved page title from login practice page
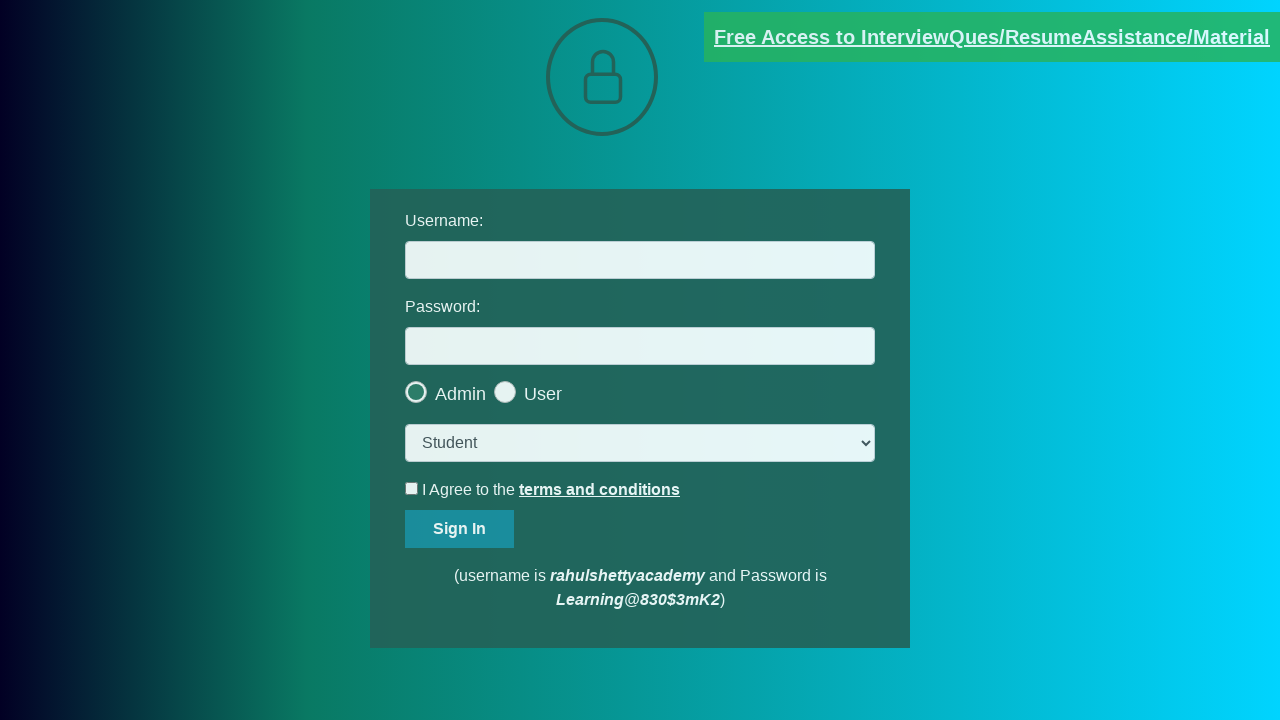

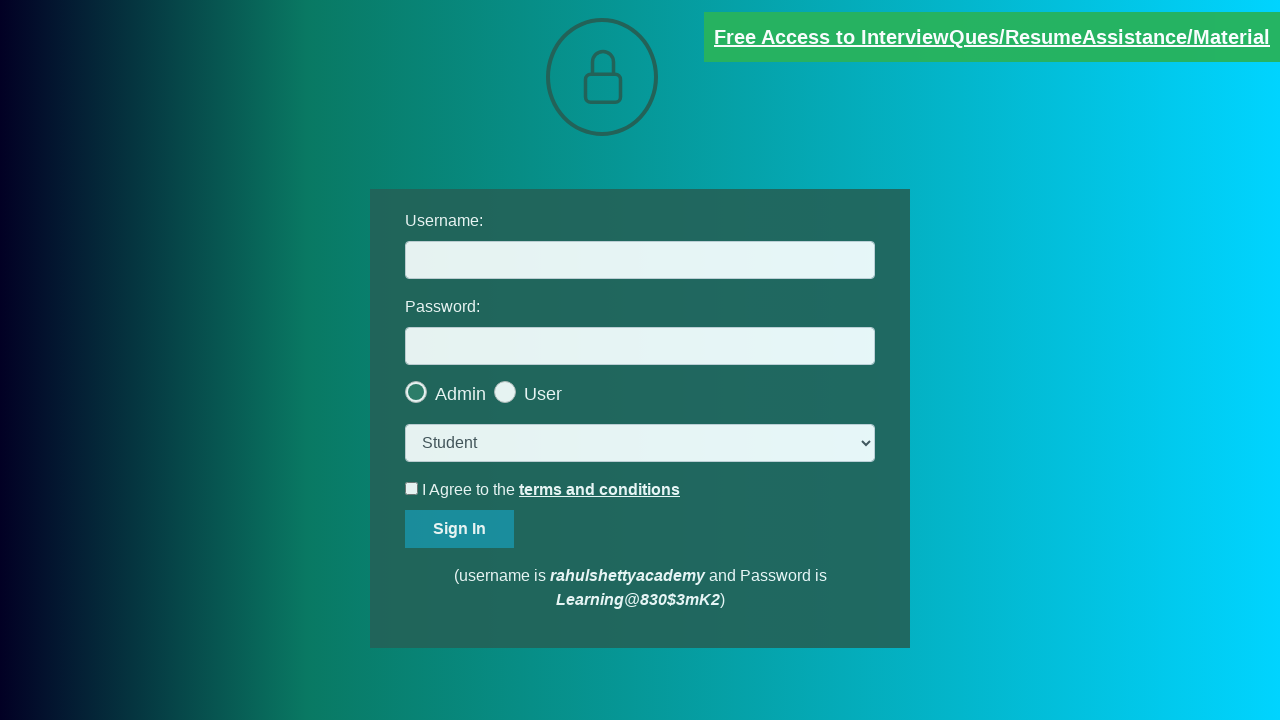